Tests an electric floor heating calculator by selecting room type and heating type from dropdowns, entering dimensions (width, length) and heating losses, then verifying the calculated cable power results.

Starting URL: https://kermi-fko.ru/raschety/Calc-Rehau-Solelec.aspx

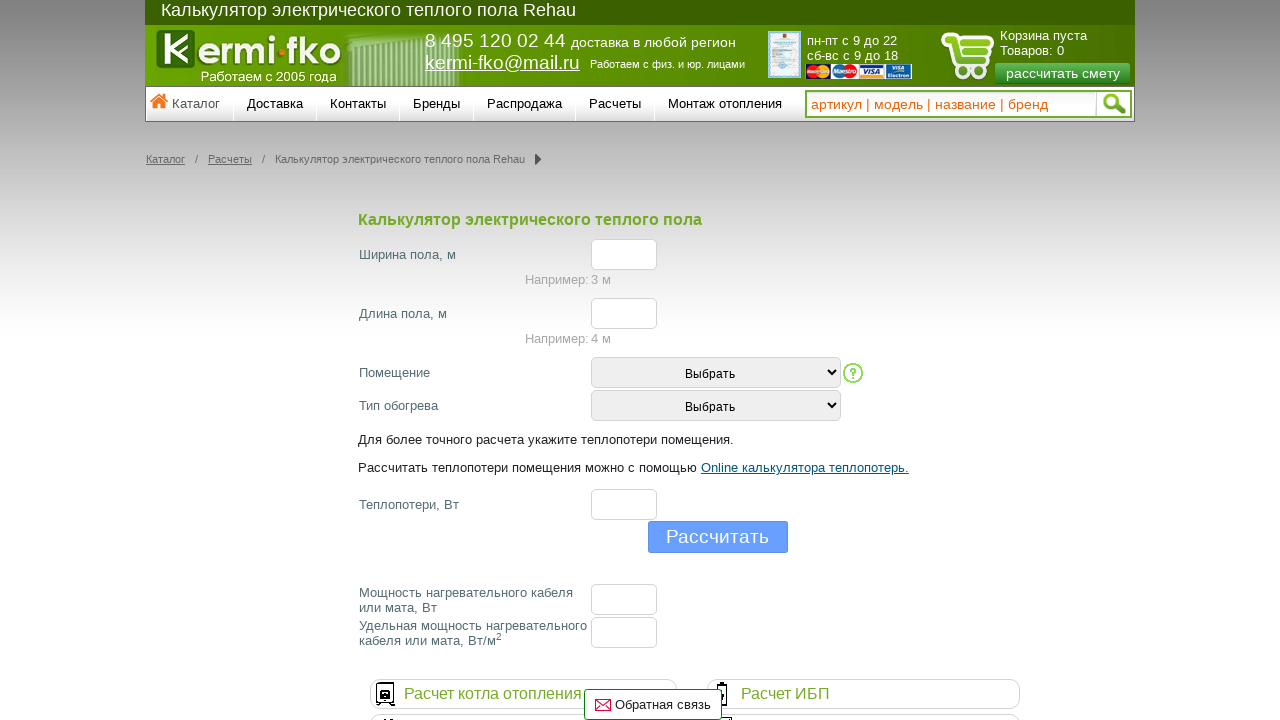

Selected room type '2' from dropdown on #room_type
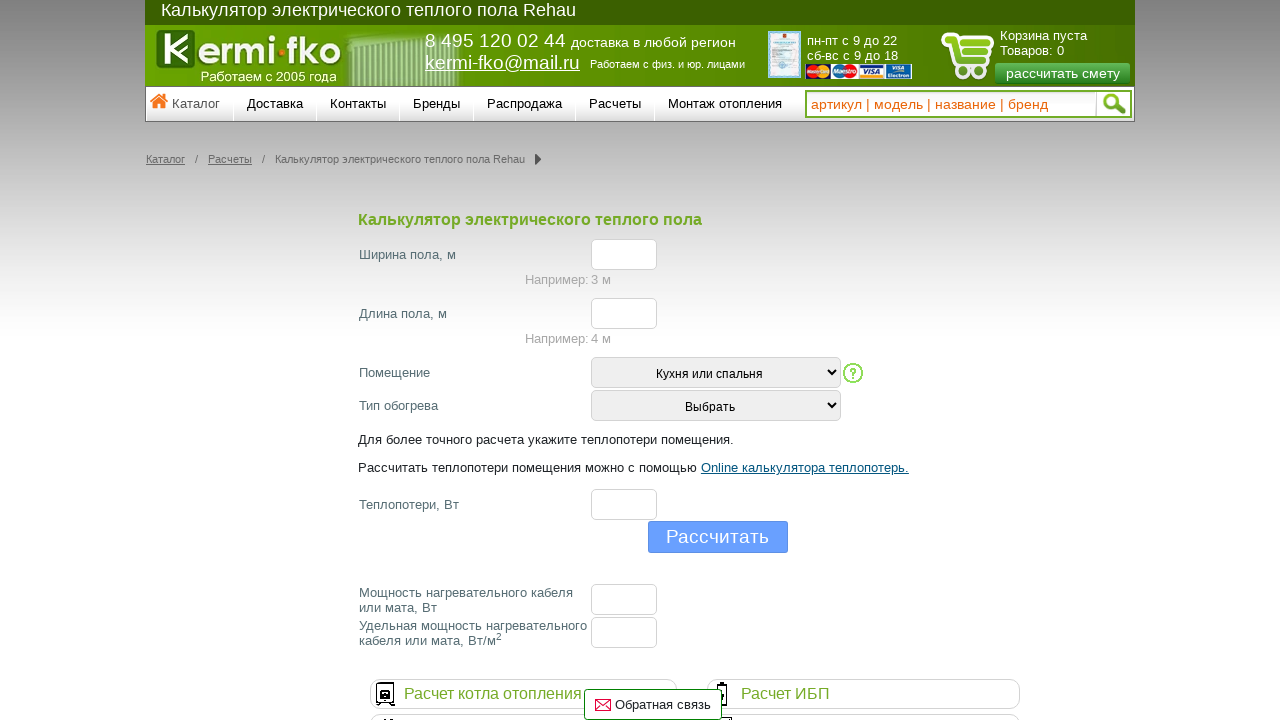

Waited for page to process room type selection
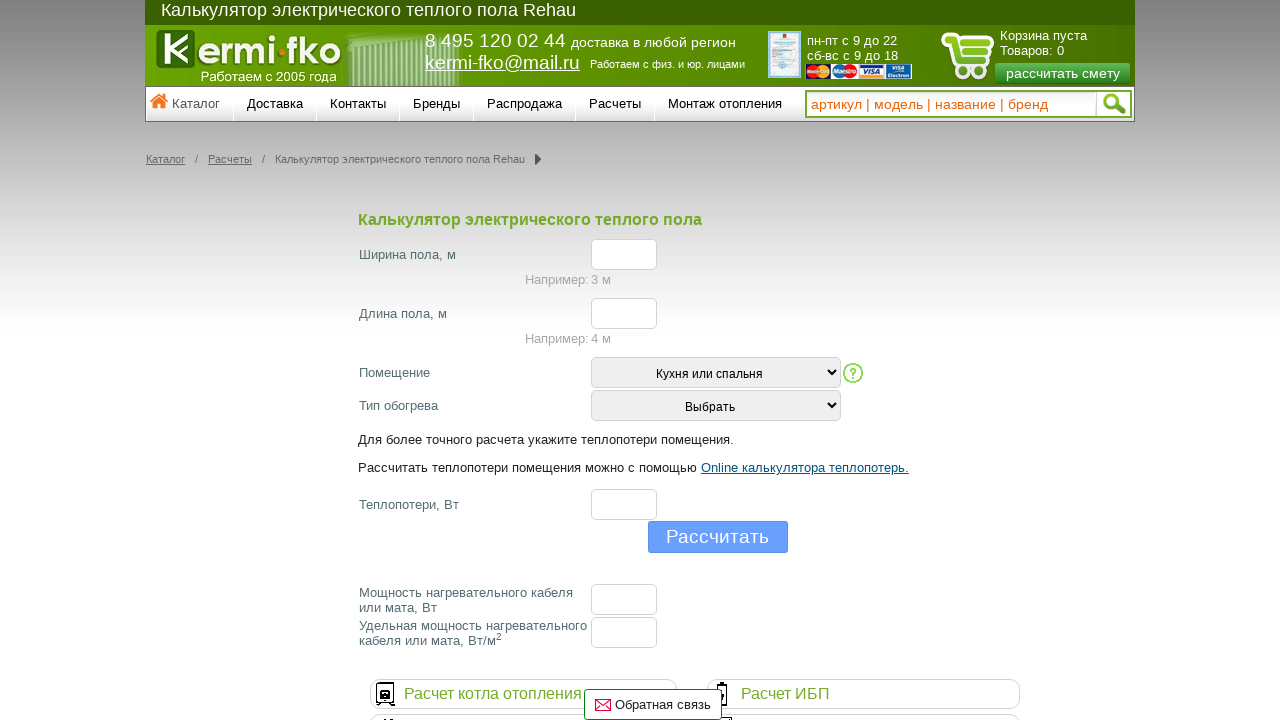

Selected heating type '3' from dropdown on #heating_type
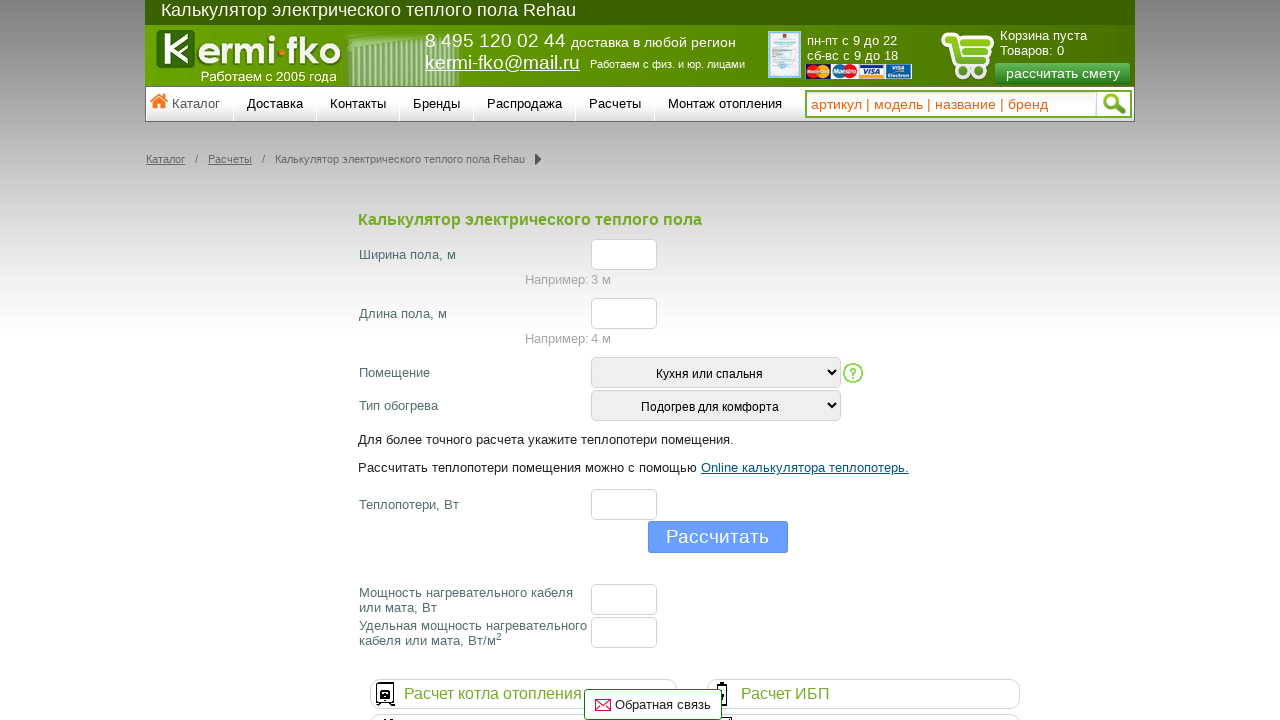

Waited for page to process heating type selection
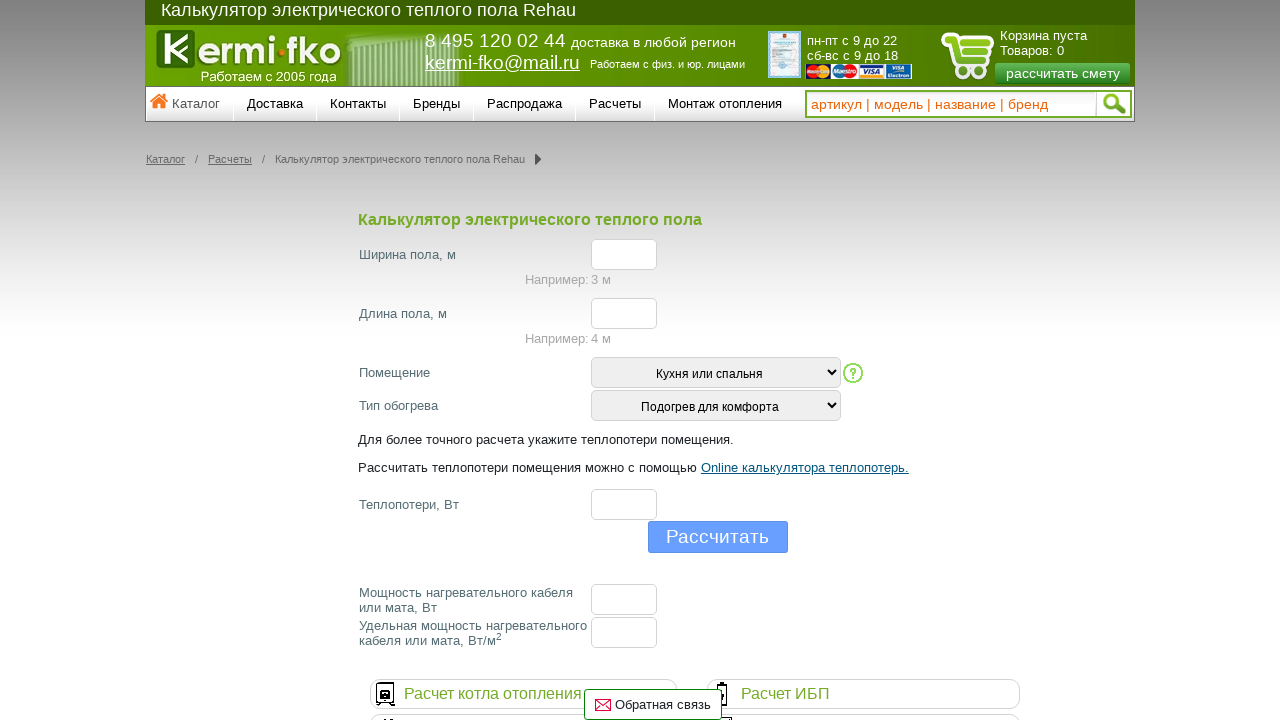

Entered width value '20' on #el_f_width
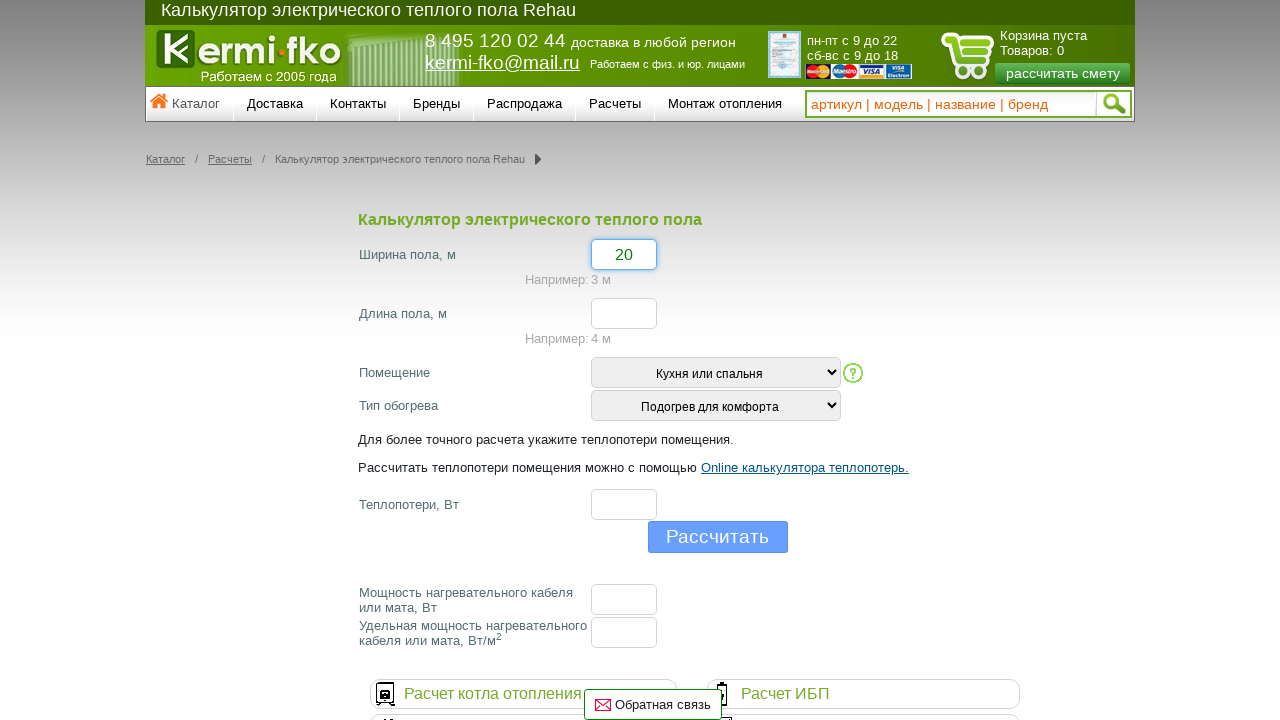

Entered length value '20' on #el_f_lenght
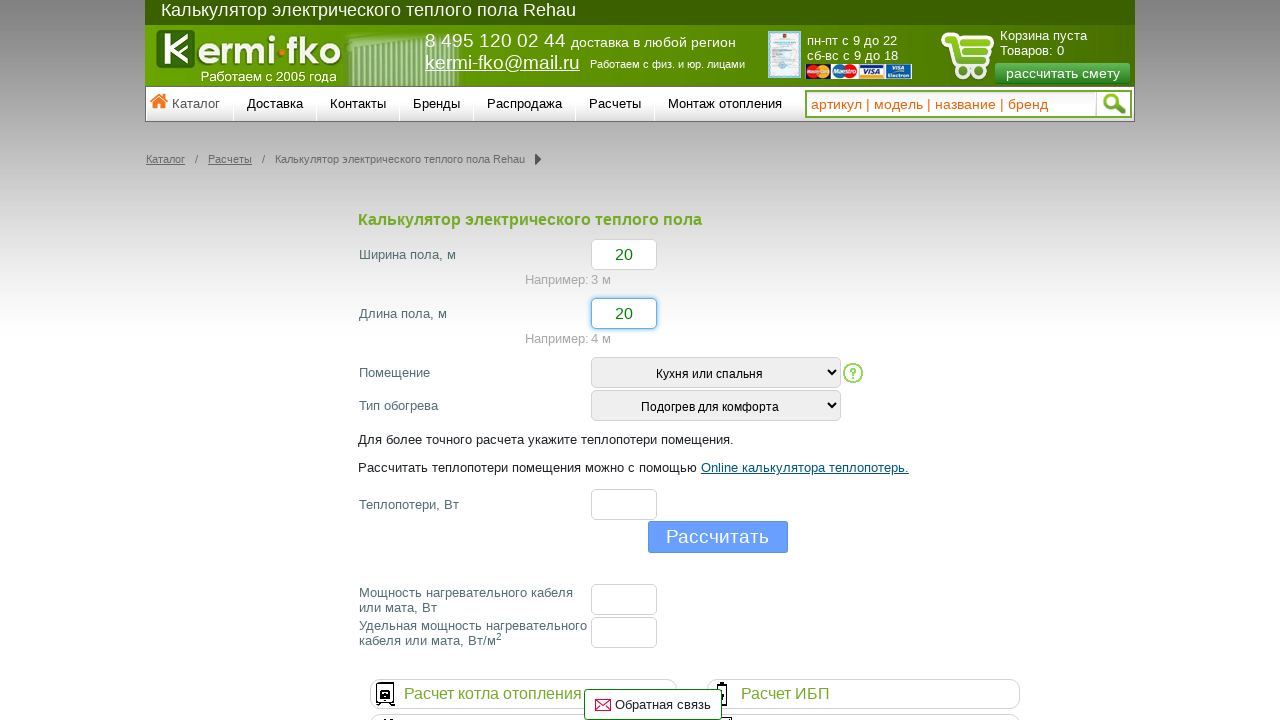

Entered heating losses value '38' on #el_f_losses
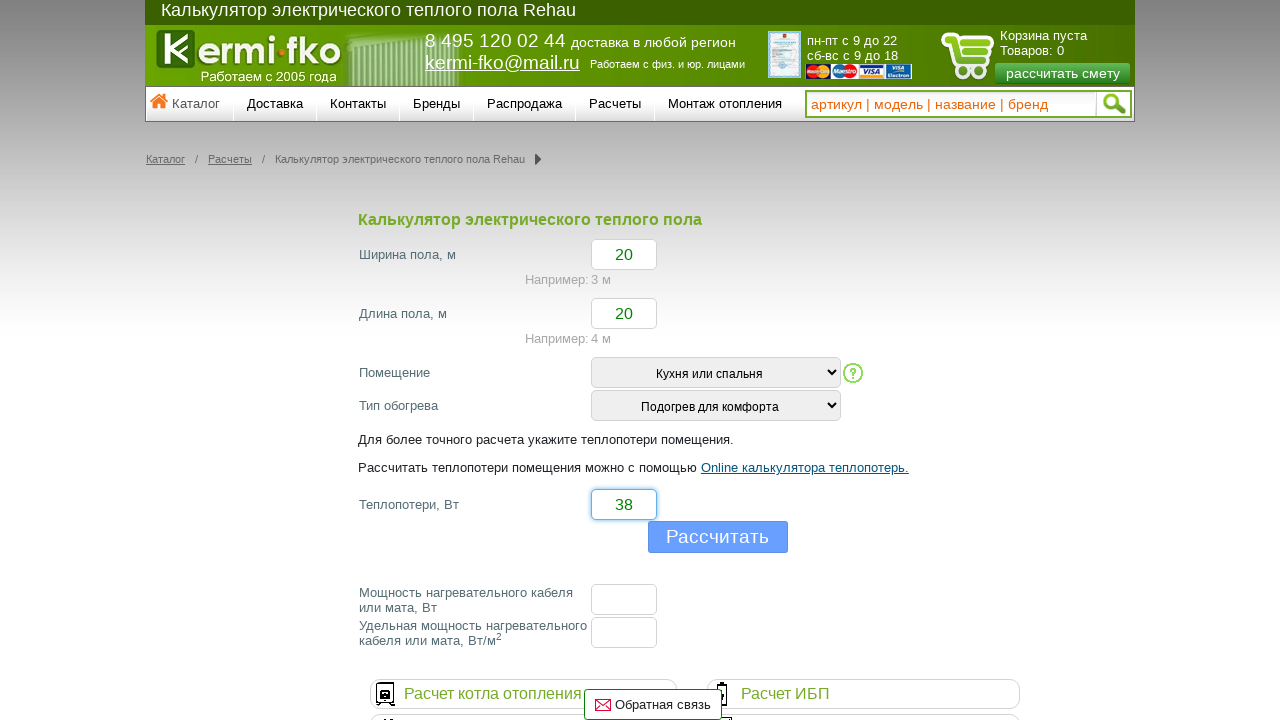

Clicked calculate button at (718, 537) on input[name='button']
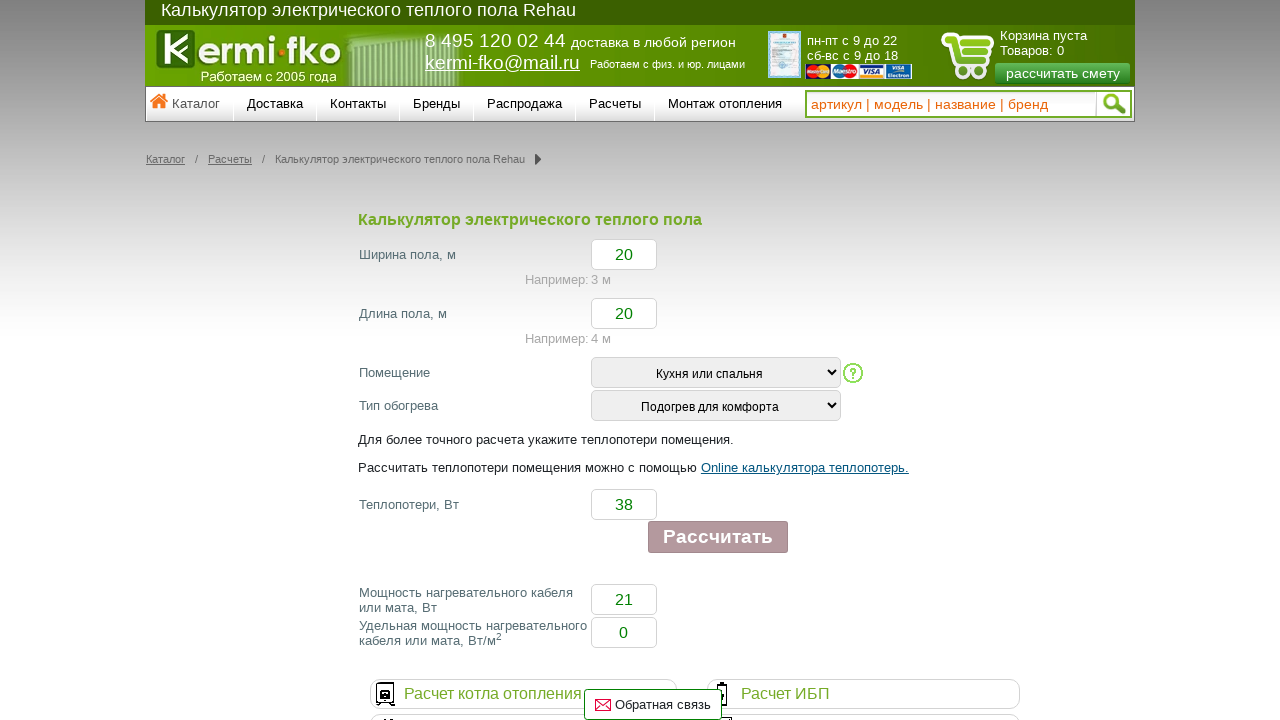

Floor cable power result element loaded
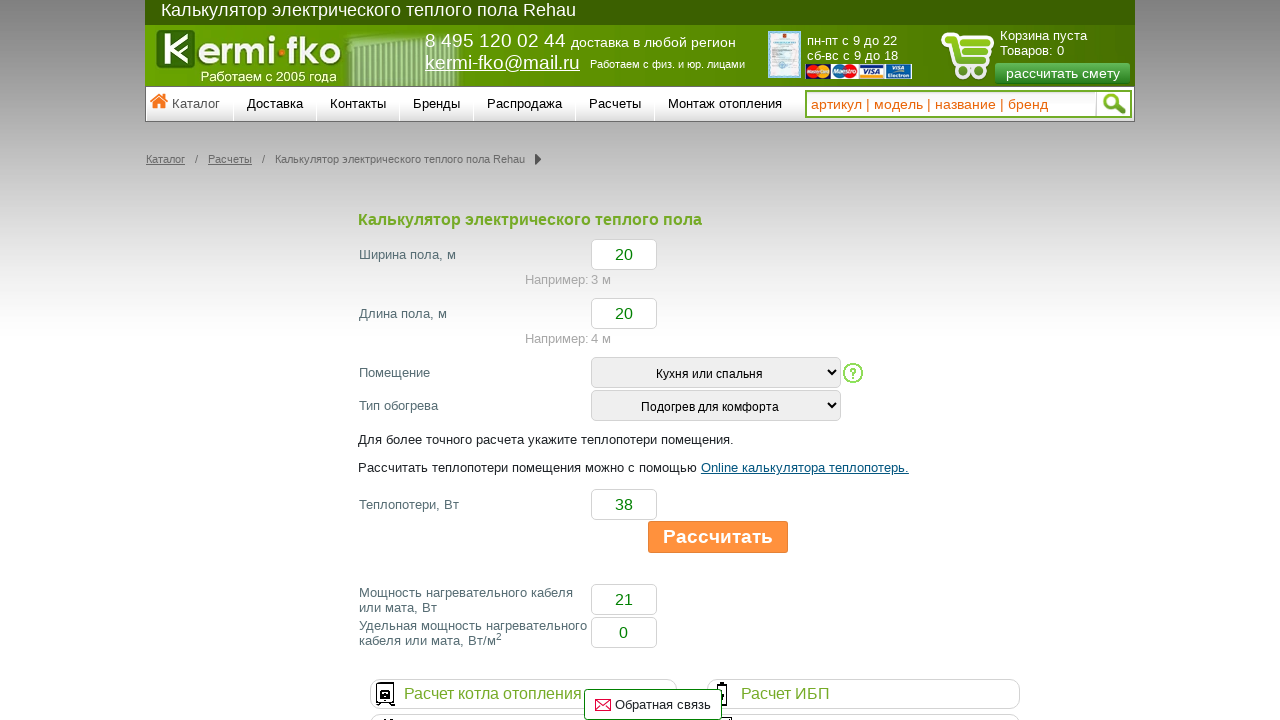

Retrieved floor cable power value: '21'
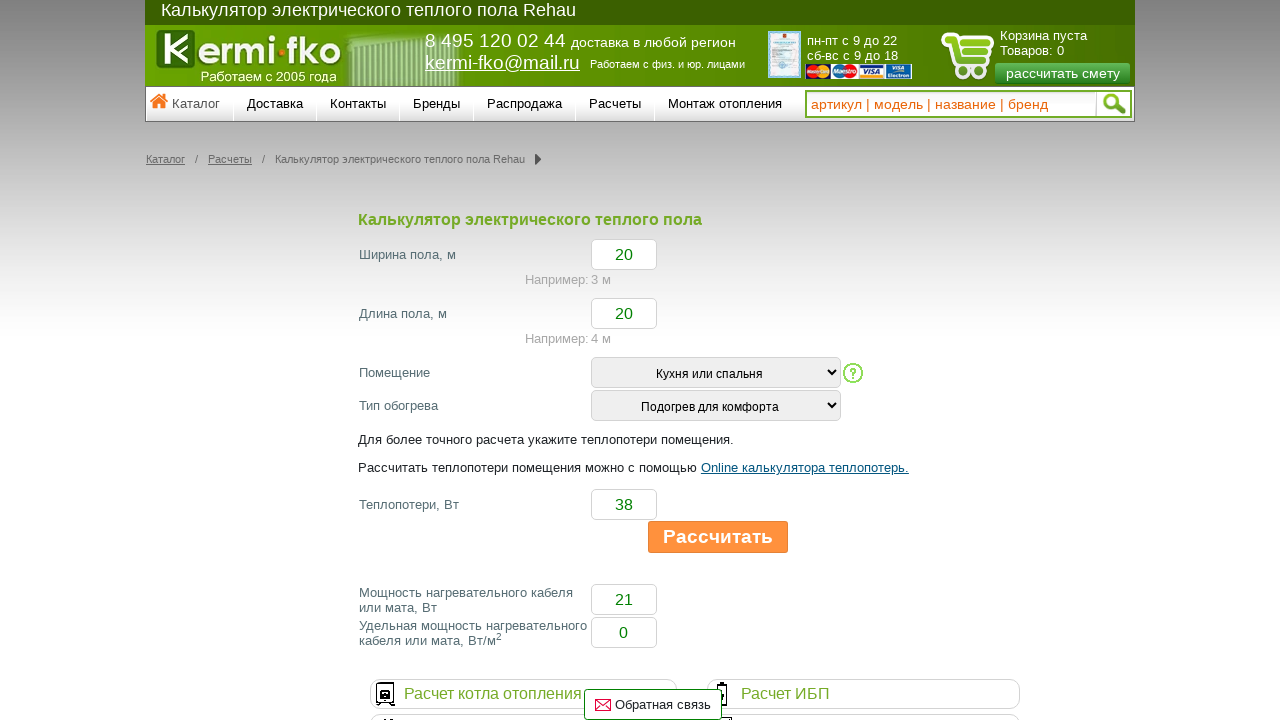

Verified floor cable power equals '21'
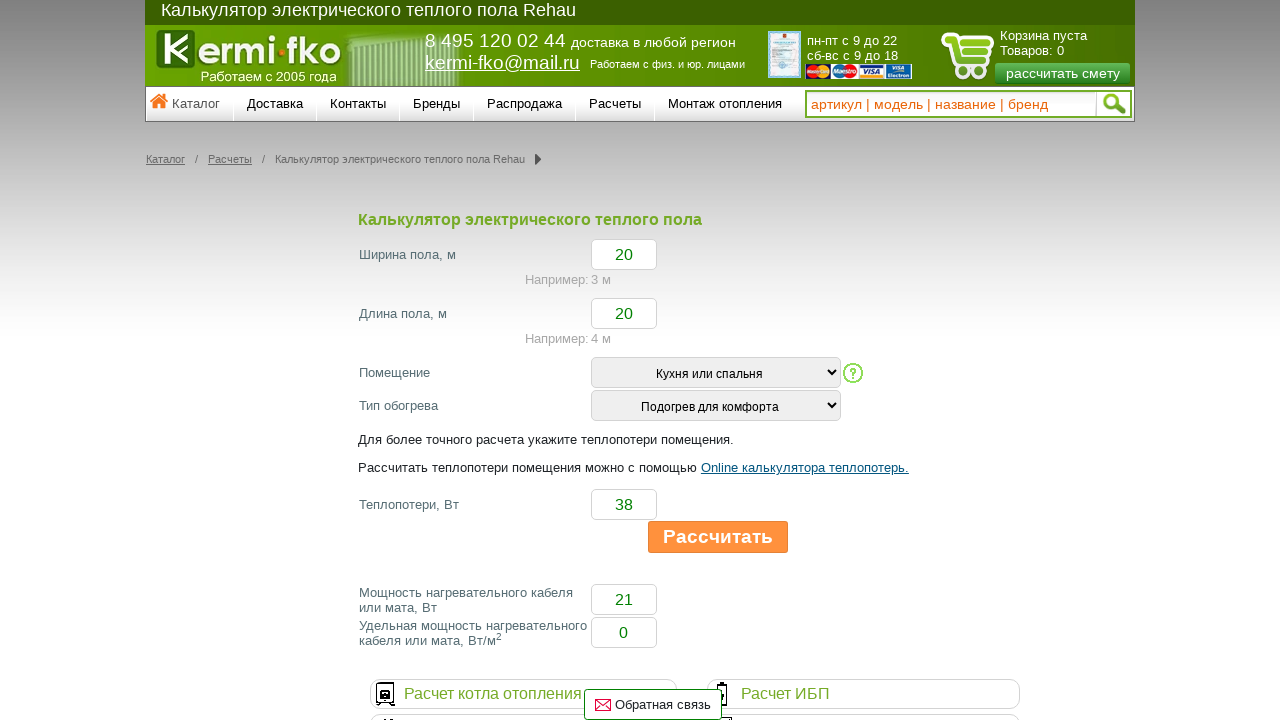

Retrieved specific cable power value: '0'
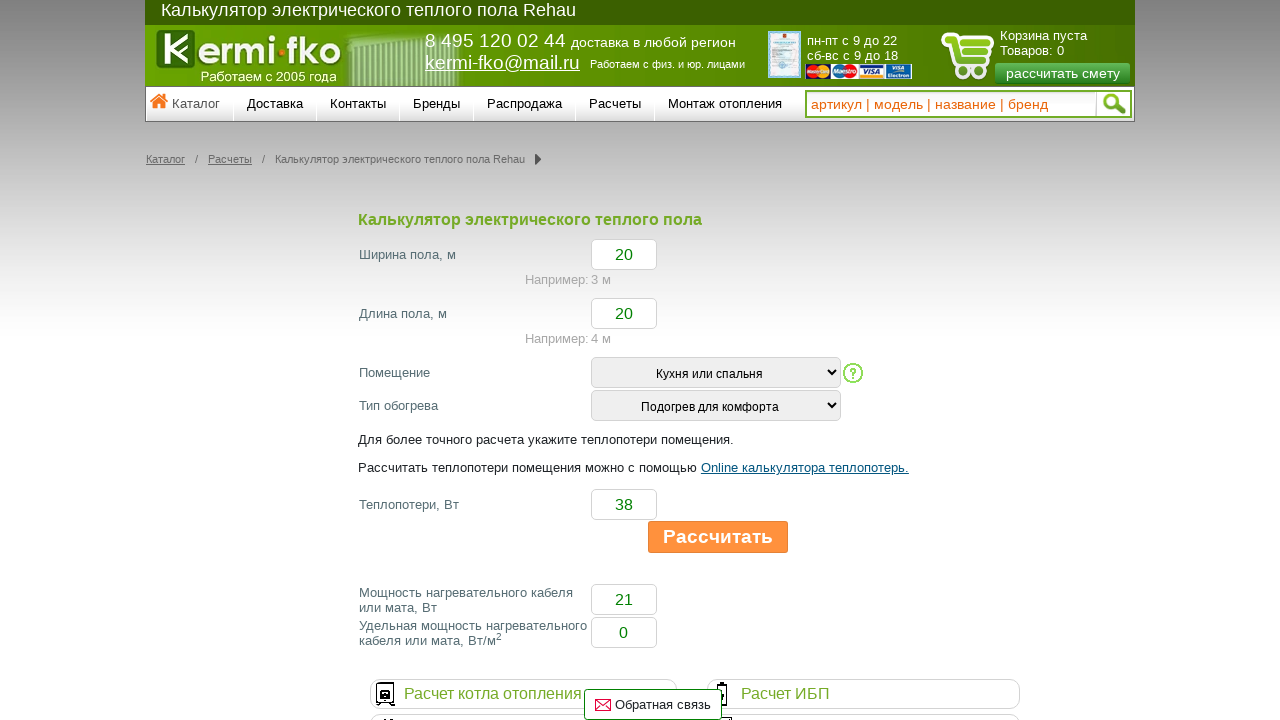

Verified specific cable power equals '0'
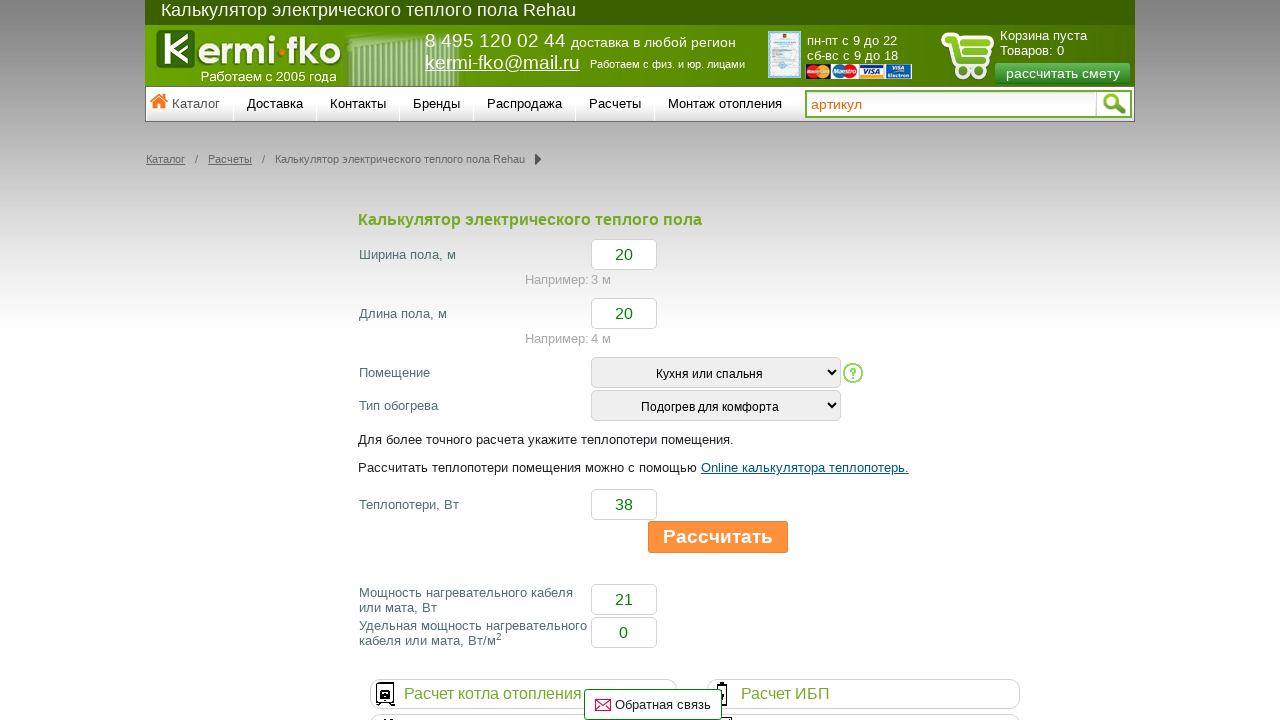

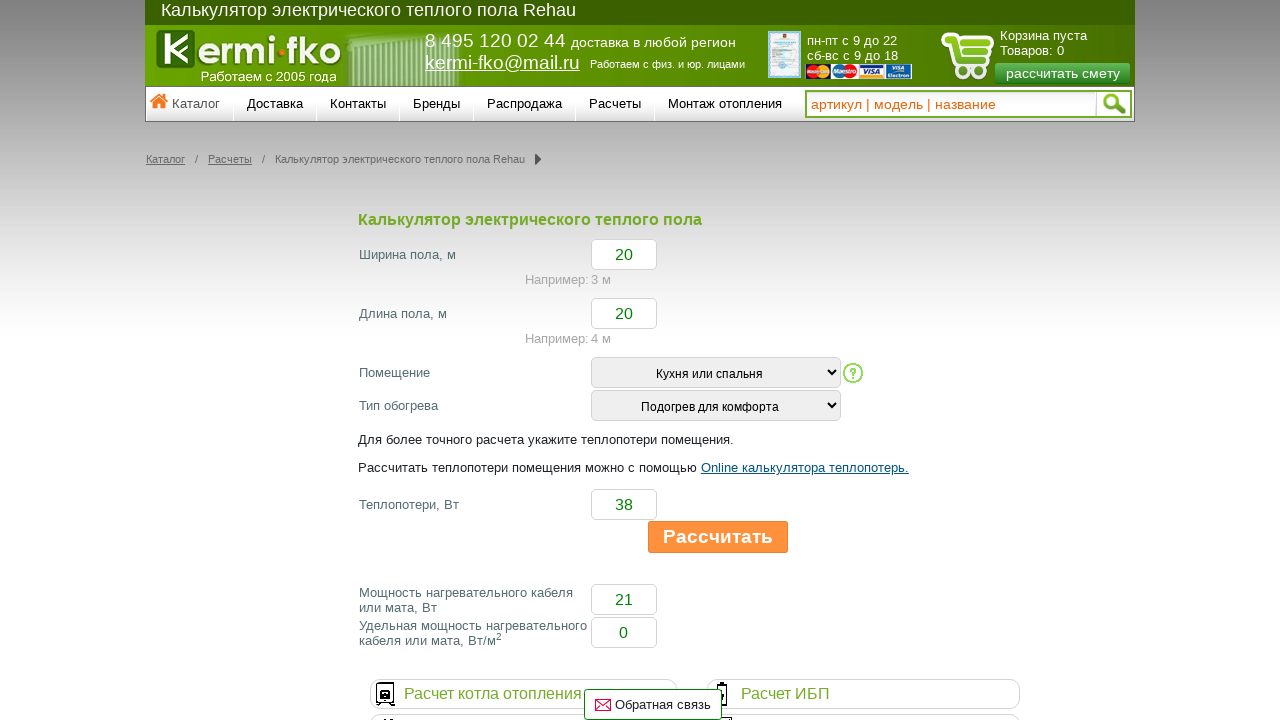